Tests JavaScript alert popup by clicking the JS Alert button, accepting the alert, and verifying the result message

Starting URL: https://the-internet.herokuapp.com/javascript_alerts

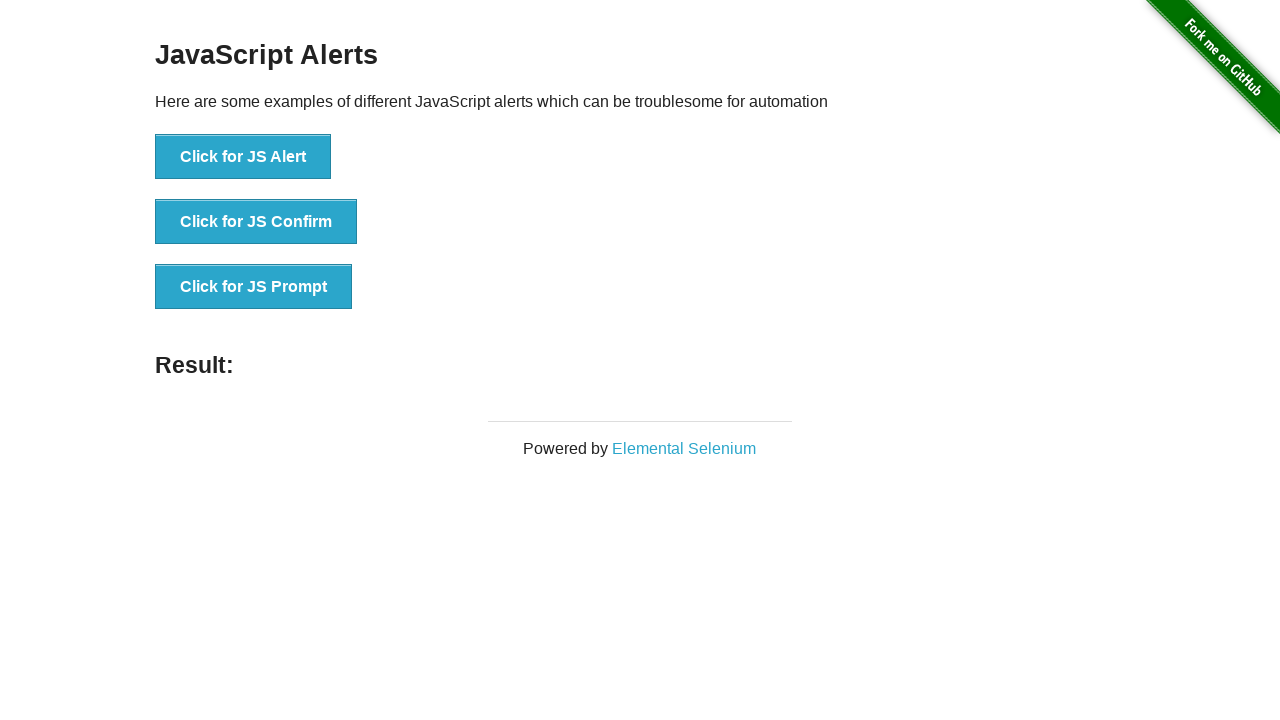

Clicked 'Click for JS Alert' button at (243, 157) on xpath=//button[text()='Click for JS Alert']
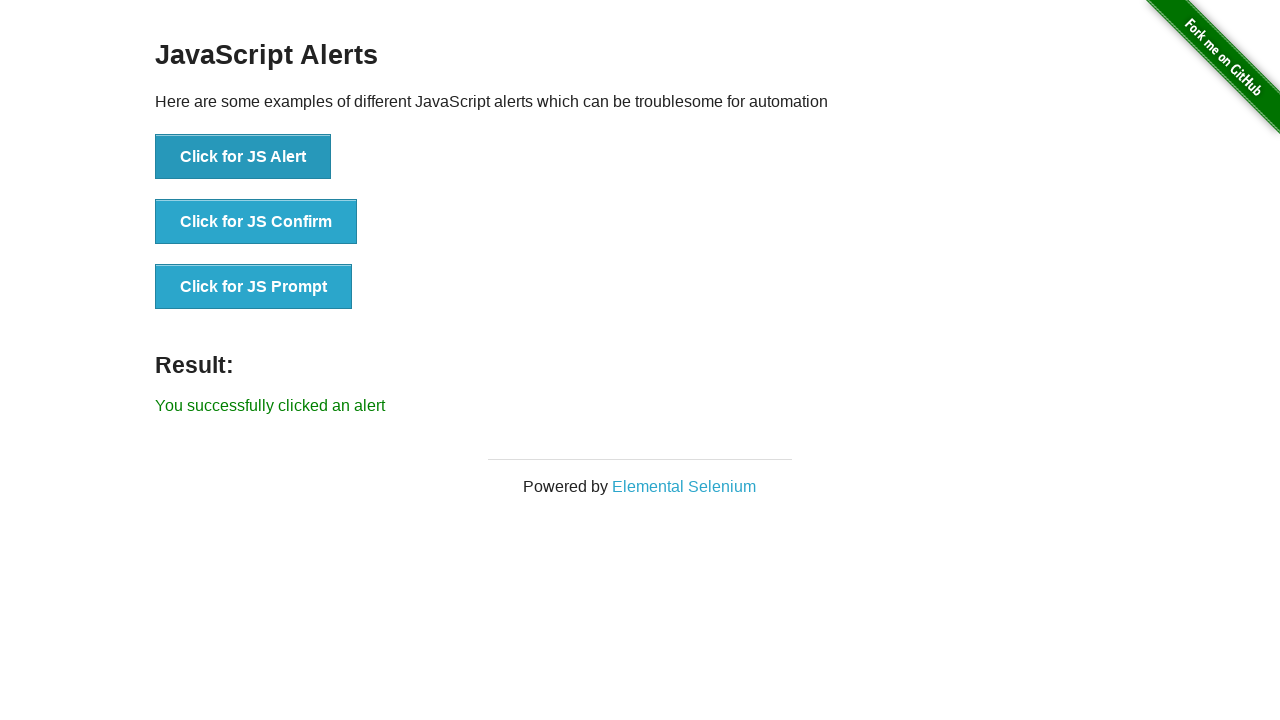

Set up dialog handler to accept alert
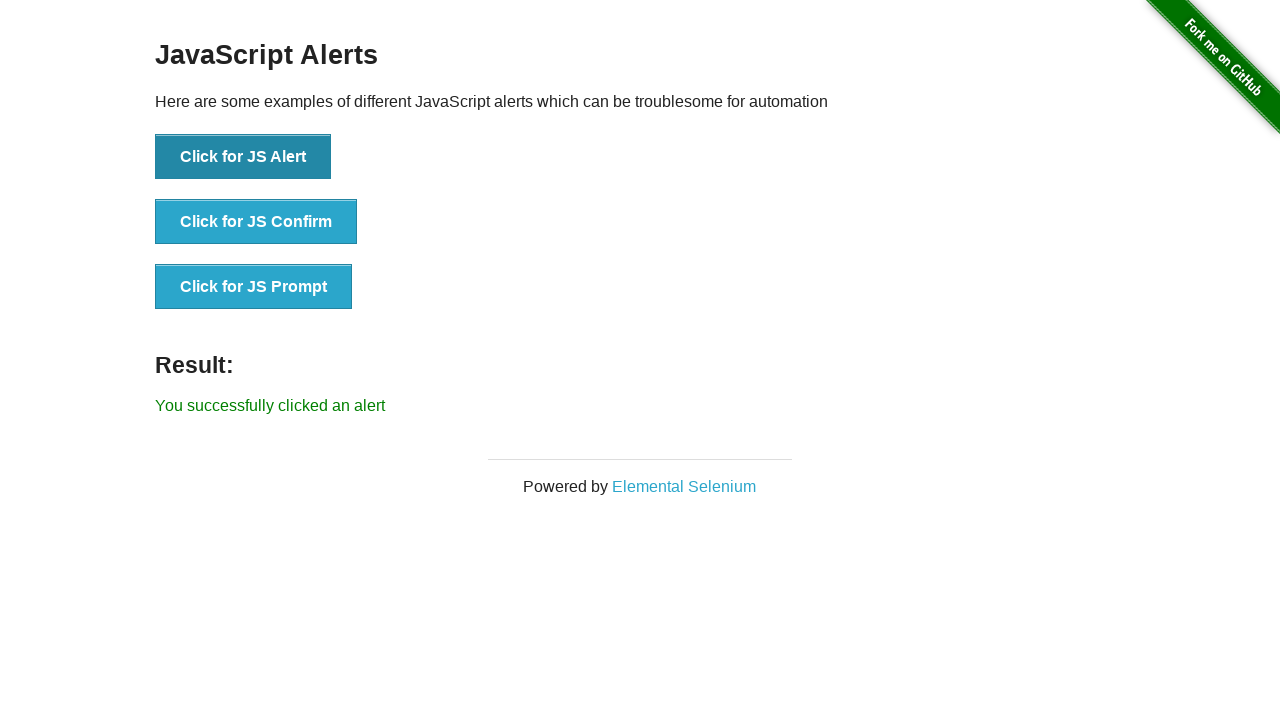

Result message element appeared on page
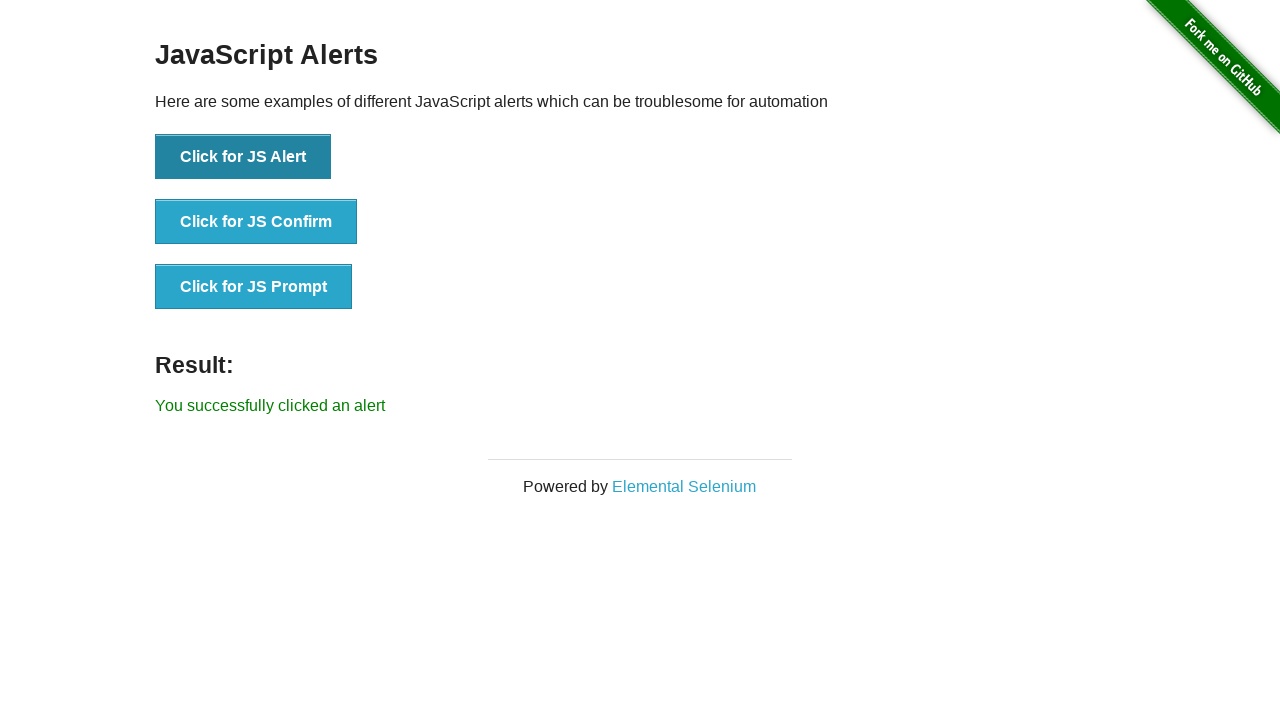

Retrieved result text content
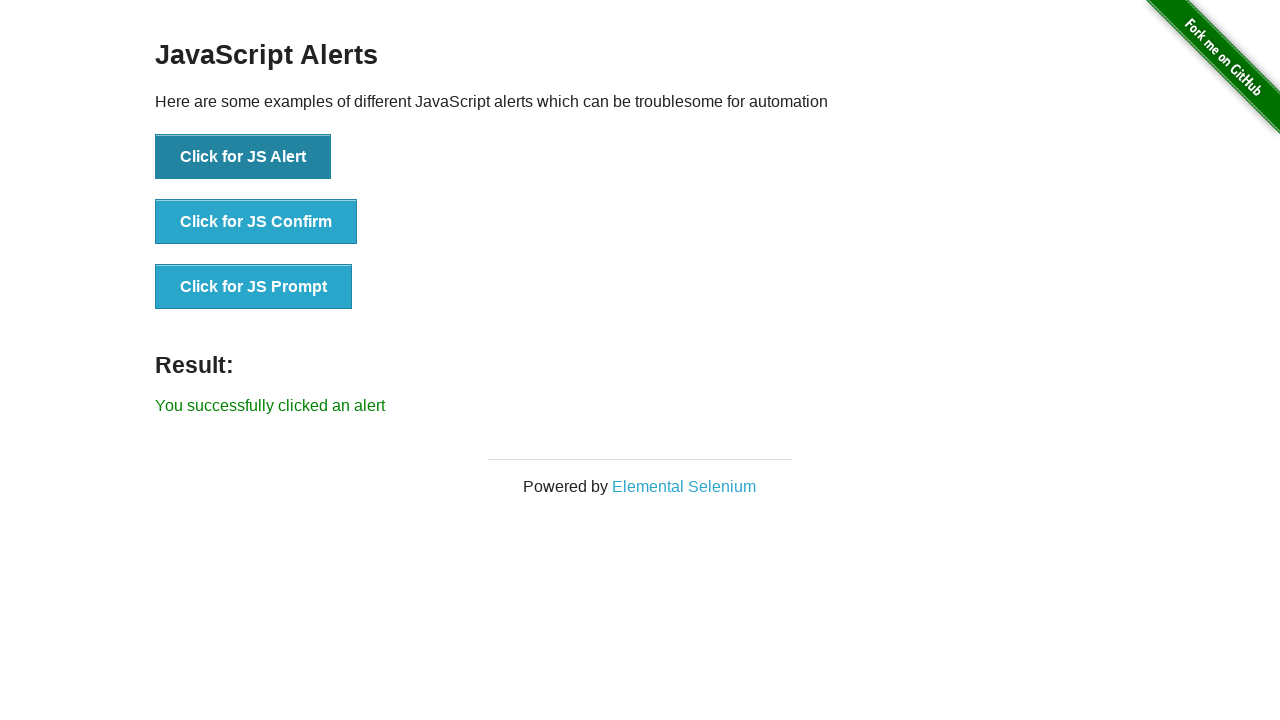

Verified result message: 'You successfully clicked an alert'
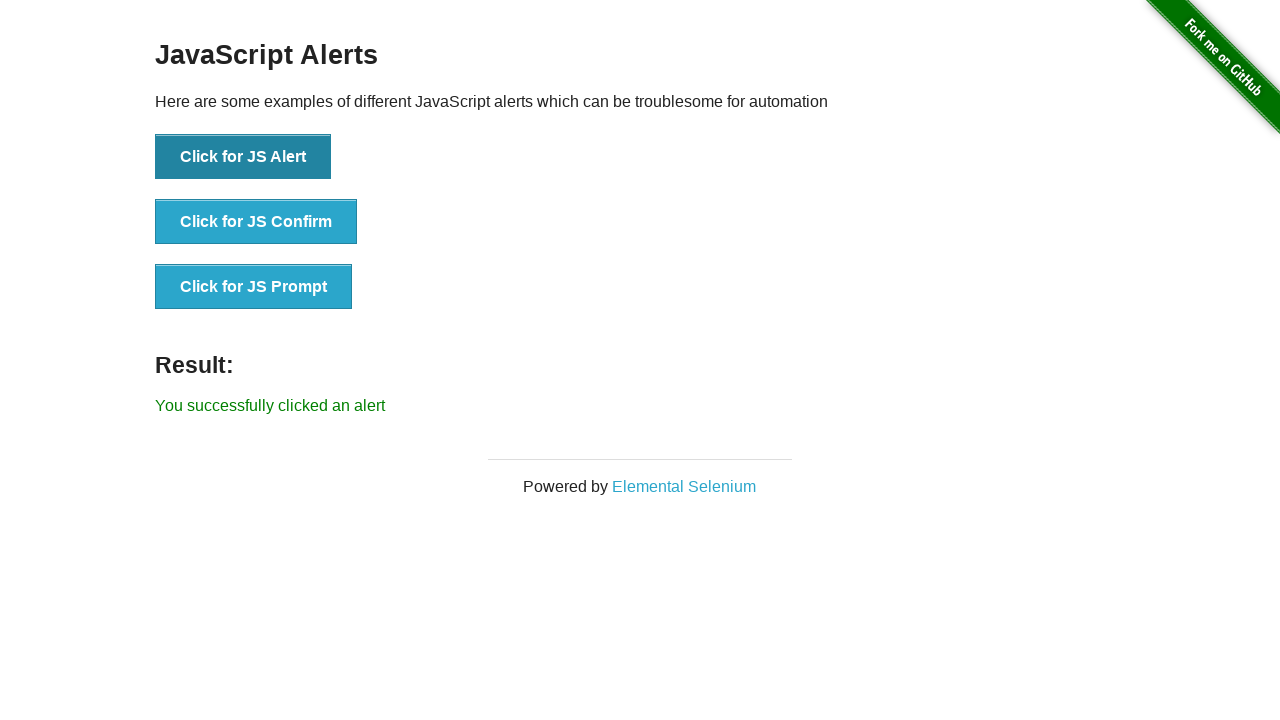

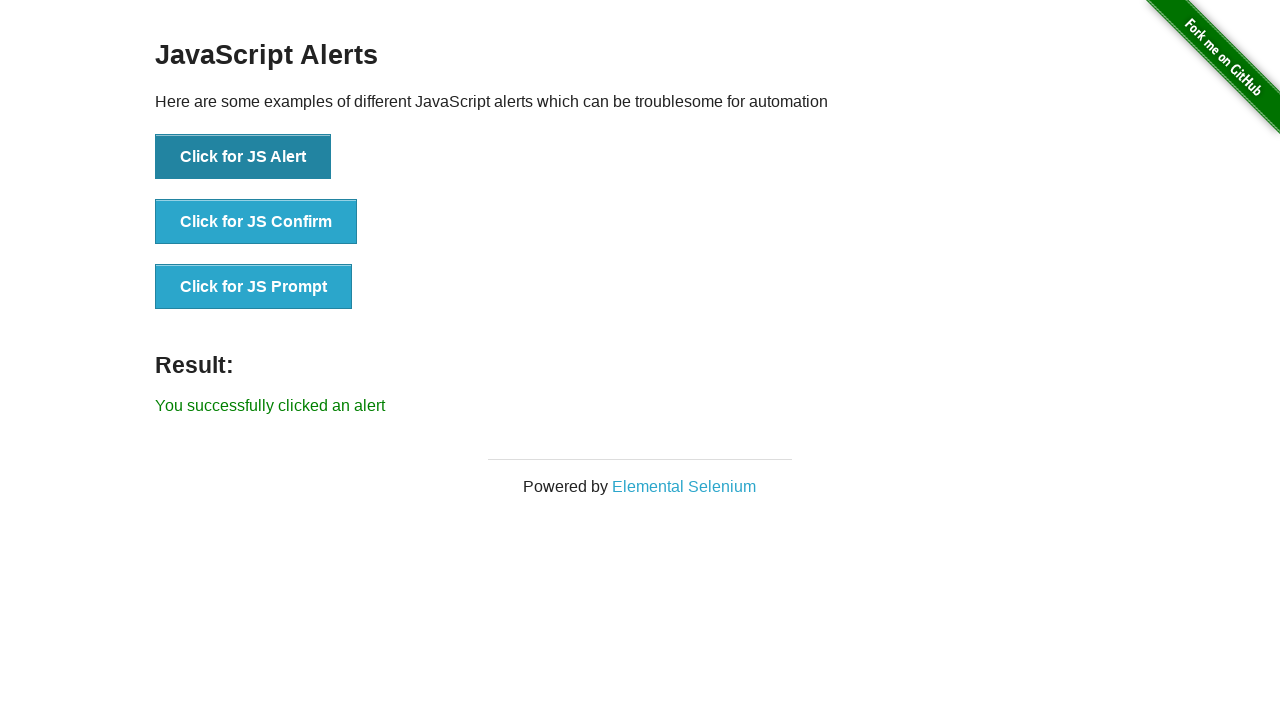